Opens the Flipkart e-commerce website homepage and verifies the page loads successfully.

Starting URL: https://www.flipkart.com/

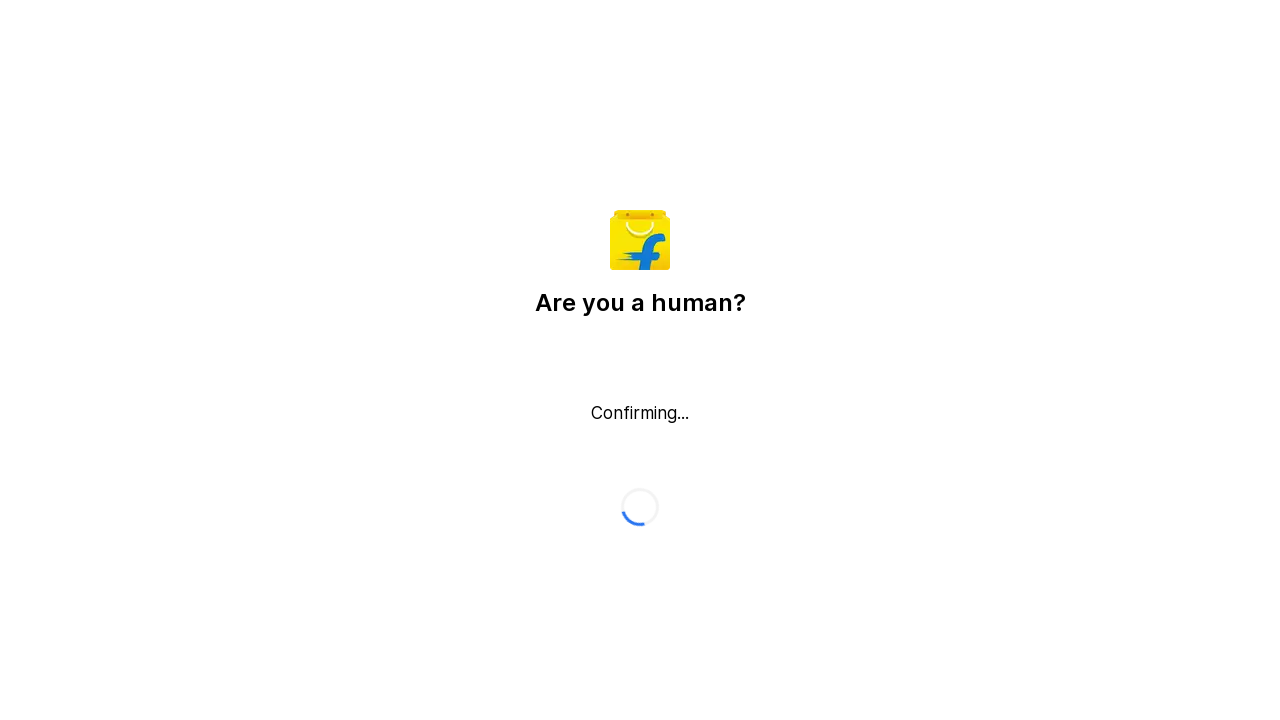

Waited for Flipkart homepage to reach domcontentloaded state
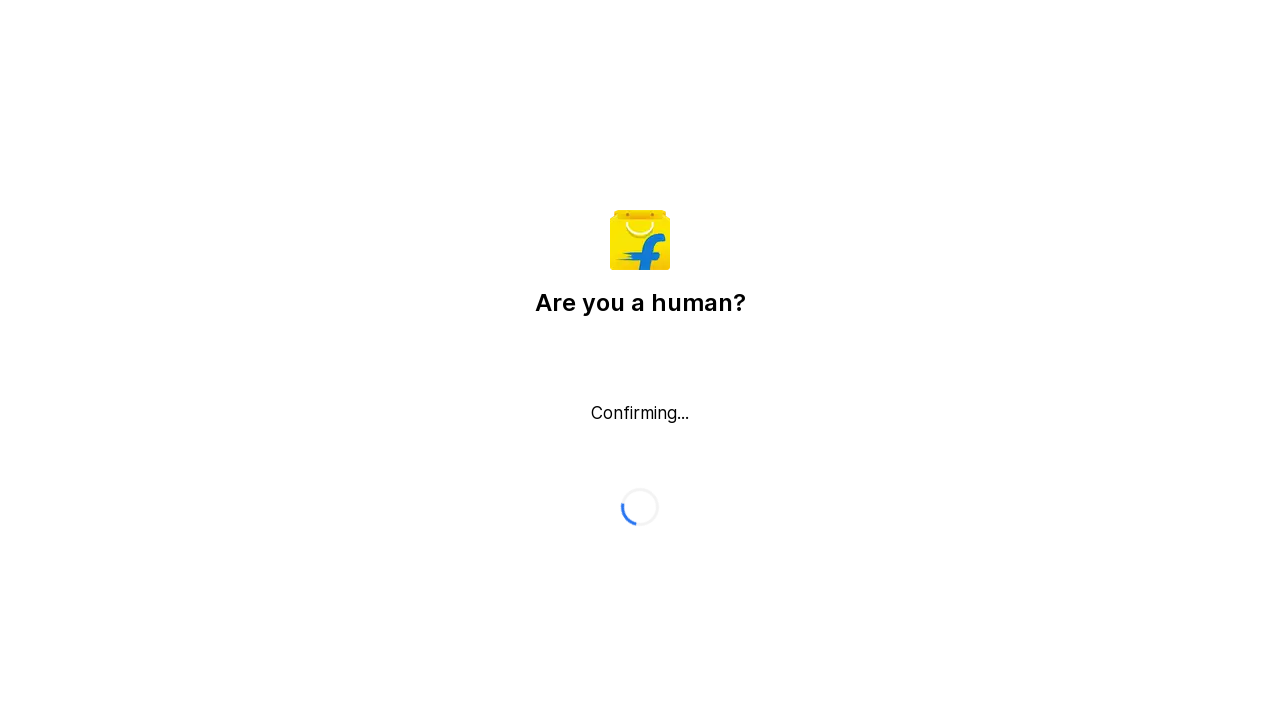

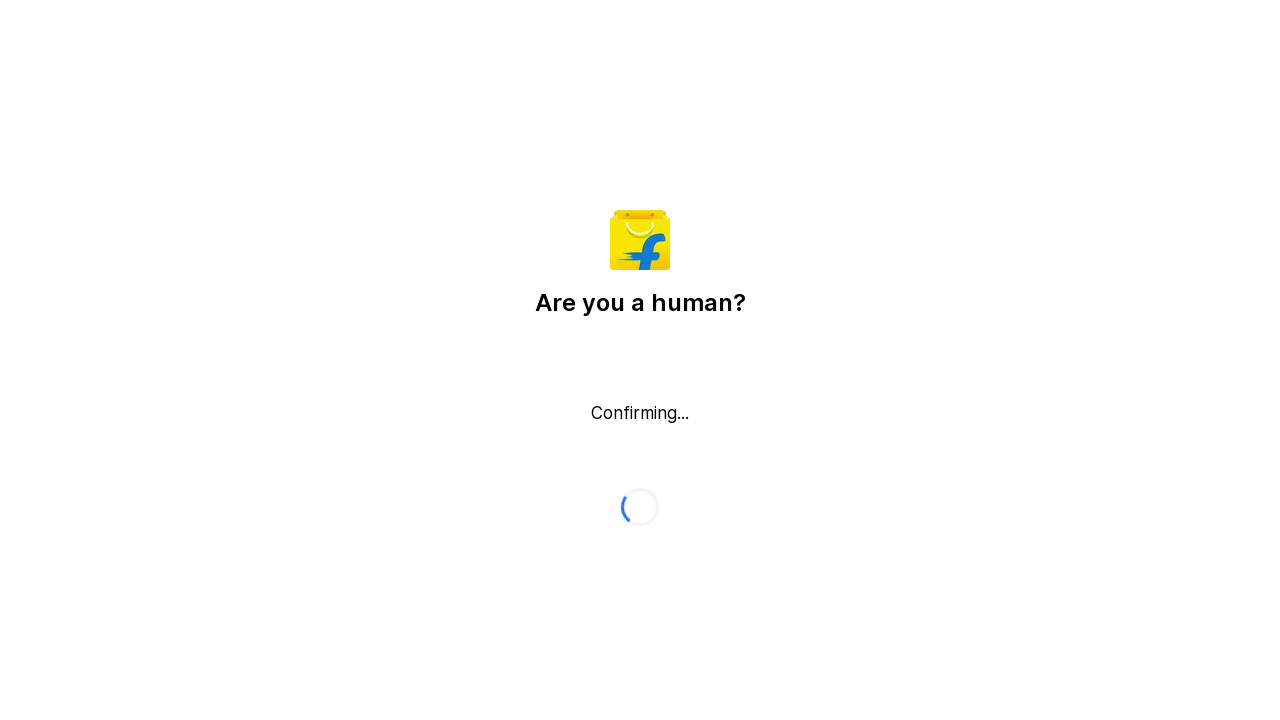